Tests dropdown functionality by selecting options from a single dropdown (fruits) using different selection methods, and selecting multiple options from a multi-select dropdown (superheros)

Starting URL: https://letcode.in/dropdowns

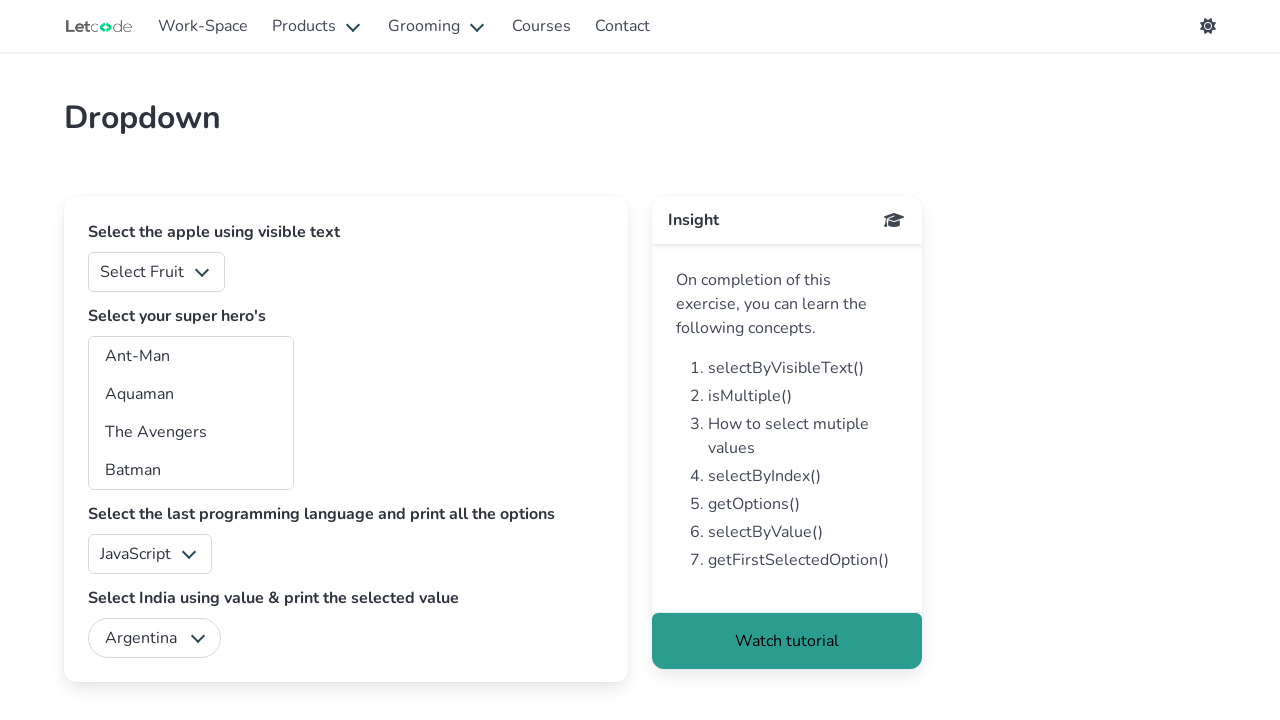

Selected option by value '1' from fruits dropdown on #fruits
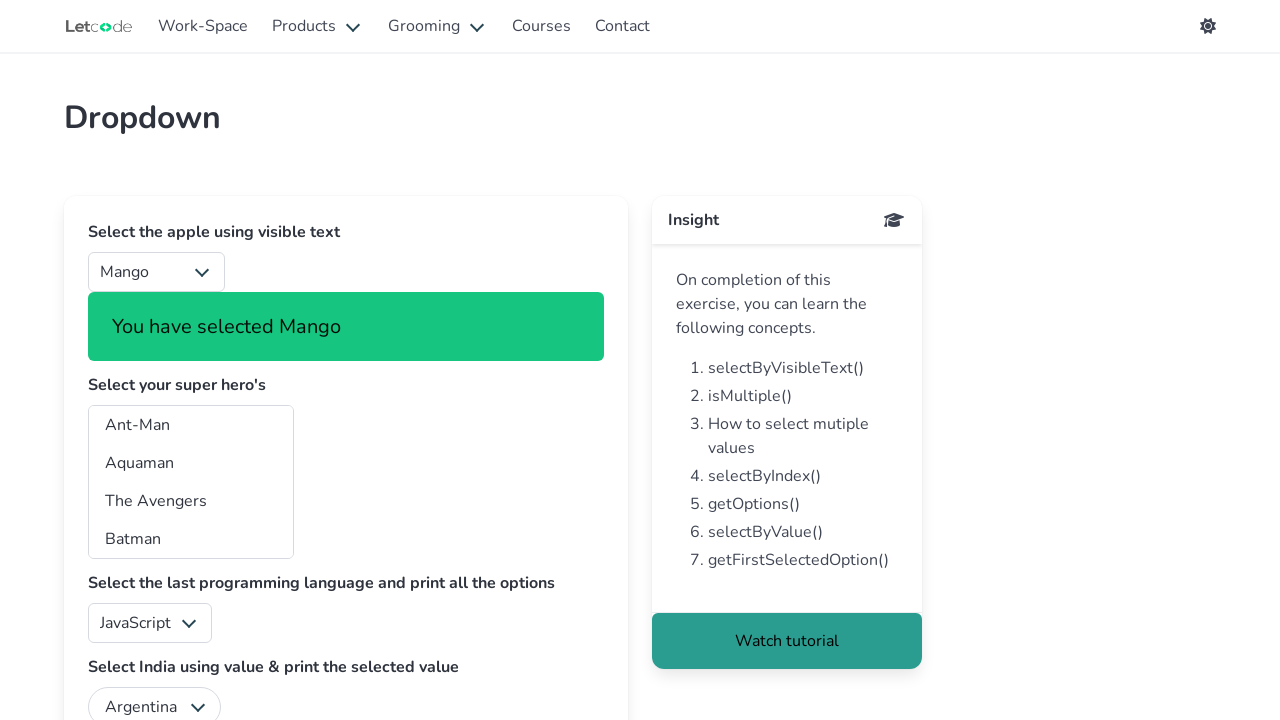

Selected first option by index from fruits dropdown on #fruits
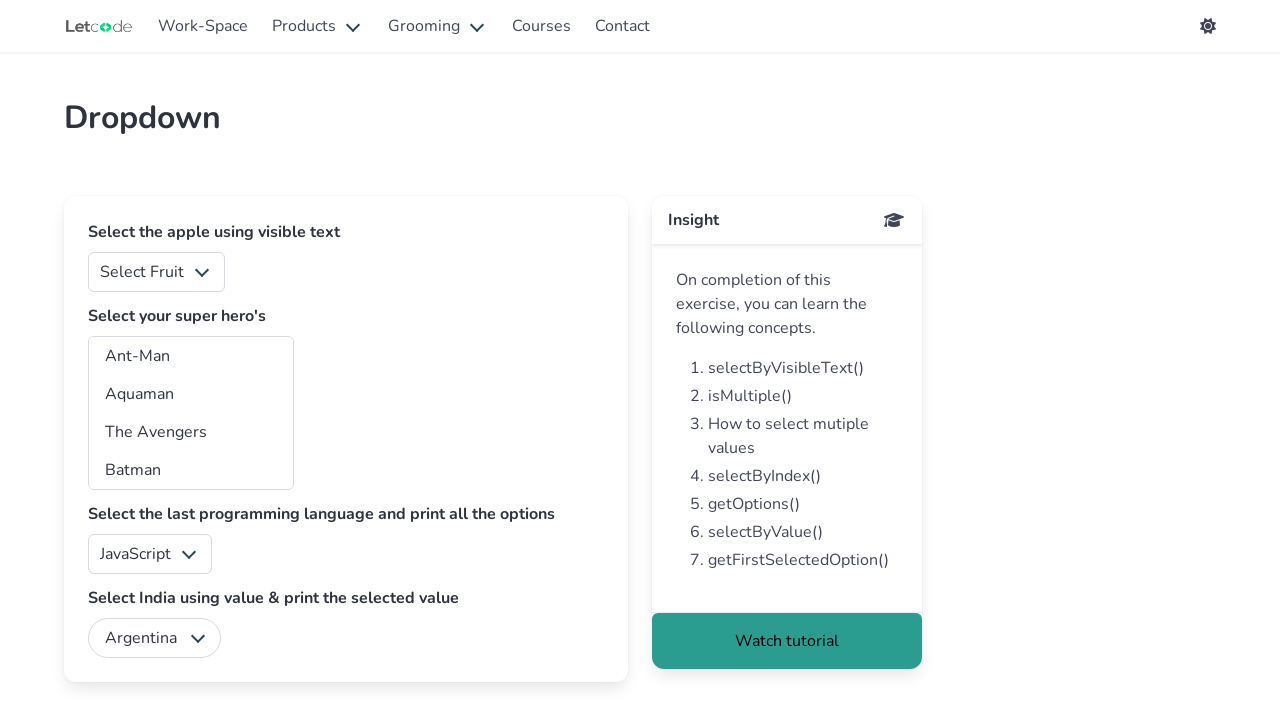

Selected 'Apple' by visible text from fruits dropdown on #fruits
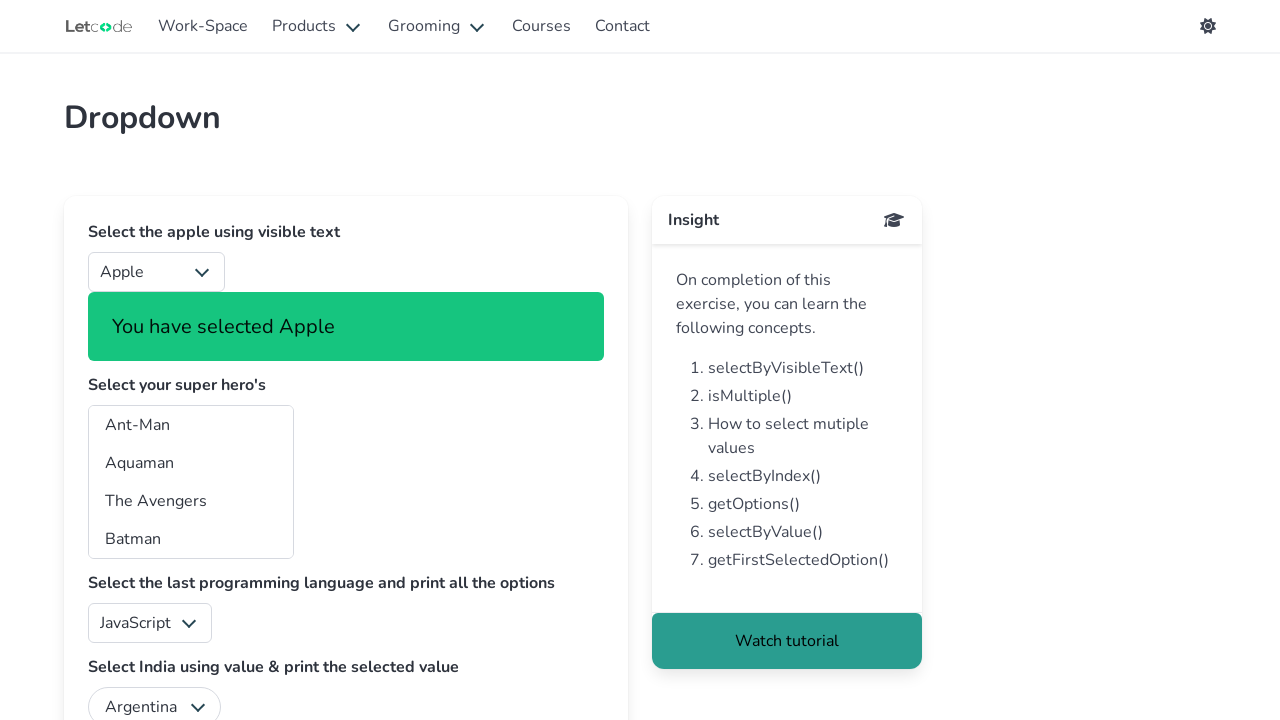

Selected option by value 'ta' from superheros multi-select dropdown on #superheros
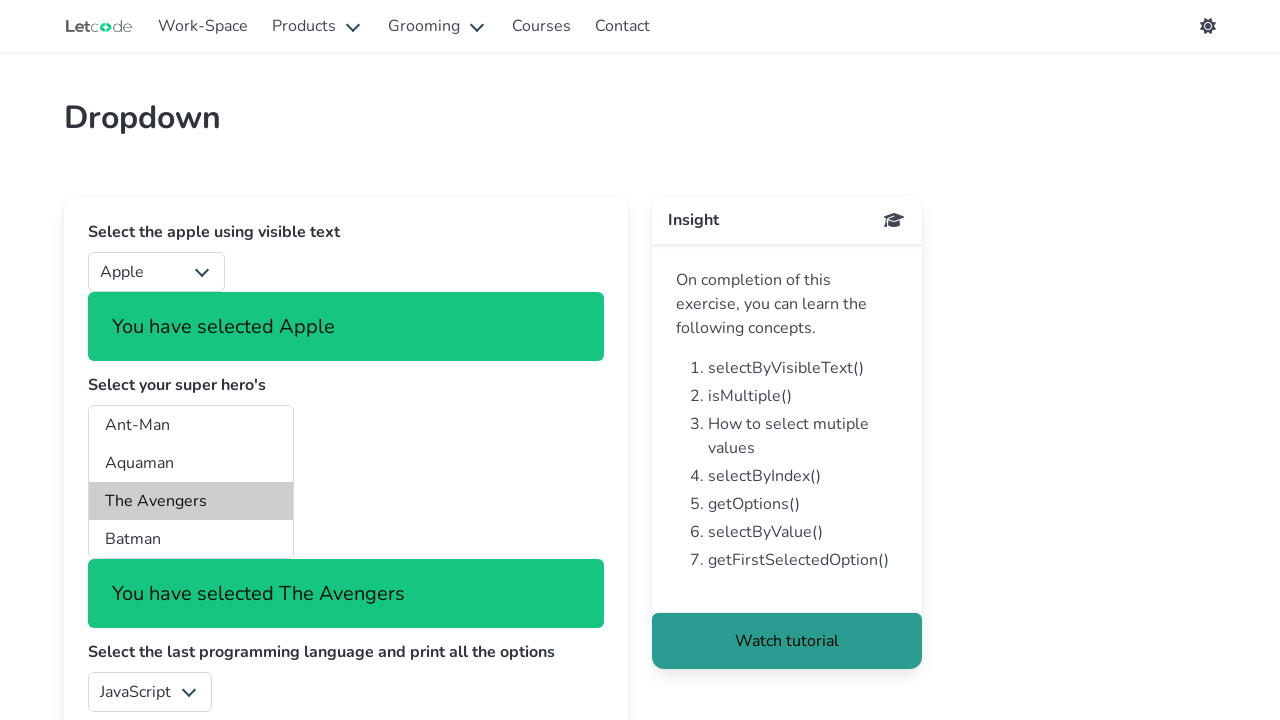

Selected 'Black Panther' by visible text from superheros multi-select dropdown on #superheros
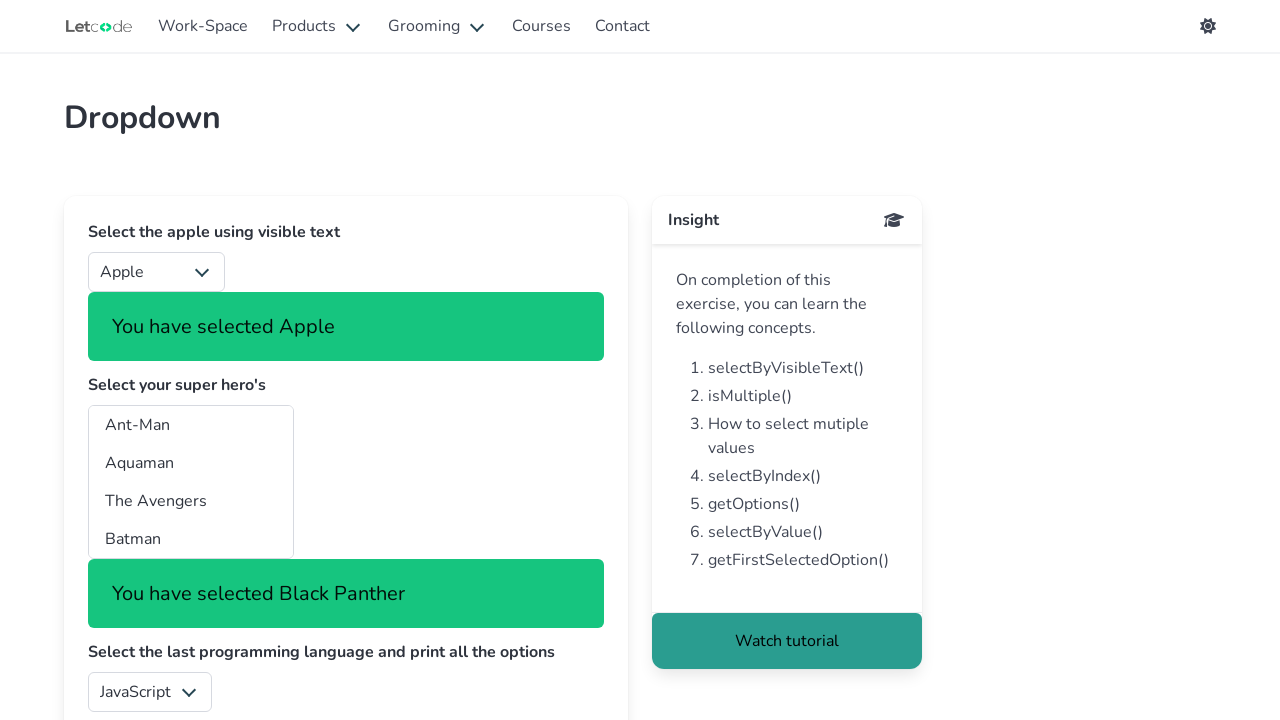

Waited 500ms for selections to be applied
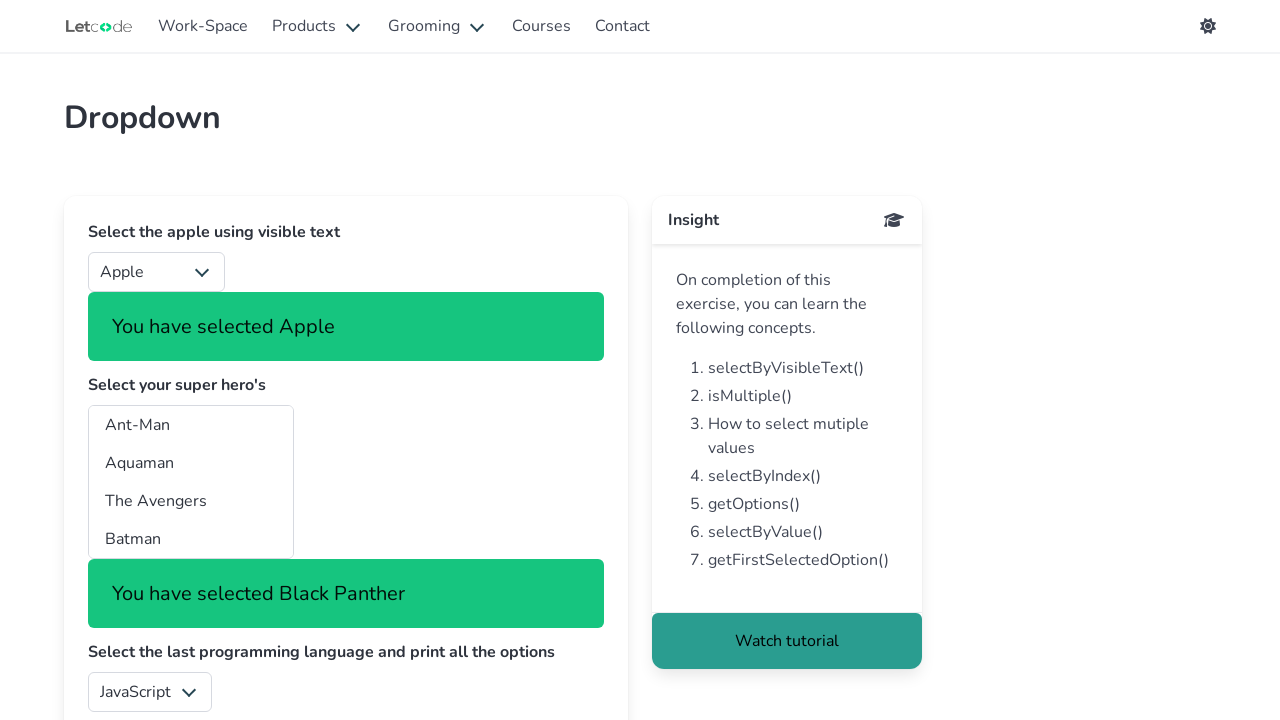

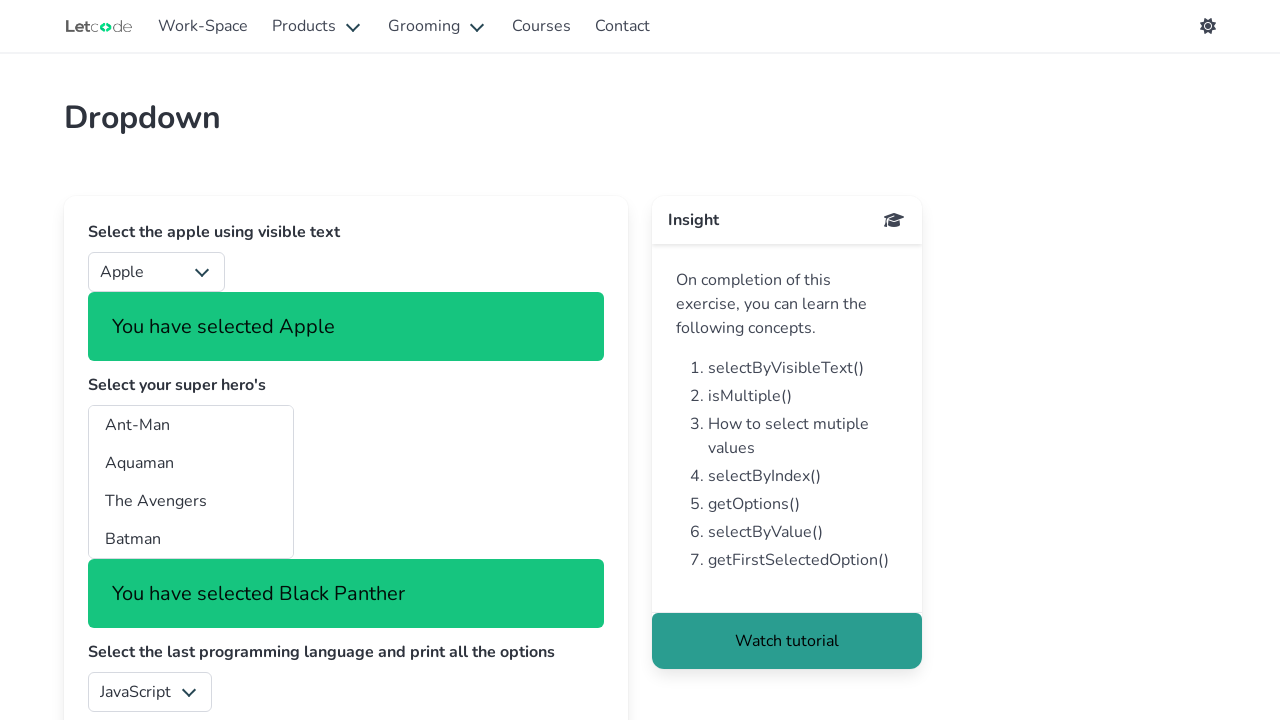